Navigates to Flipkart, refreshes page and handles stale element reference similar to previous test

Starting URL: https://www.flipkart.com/

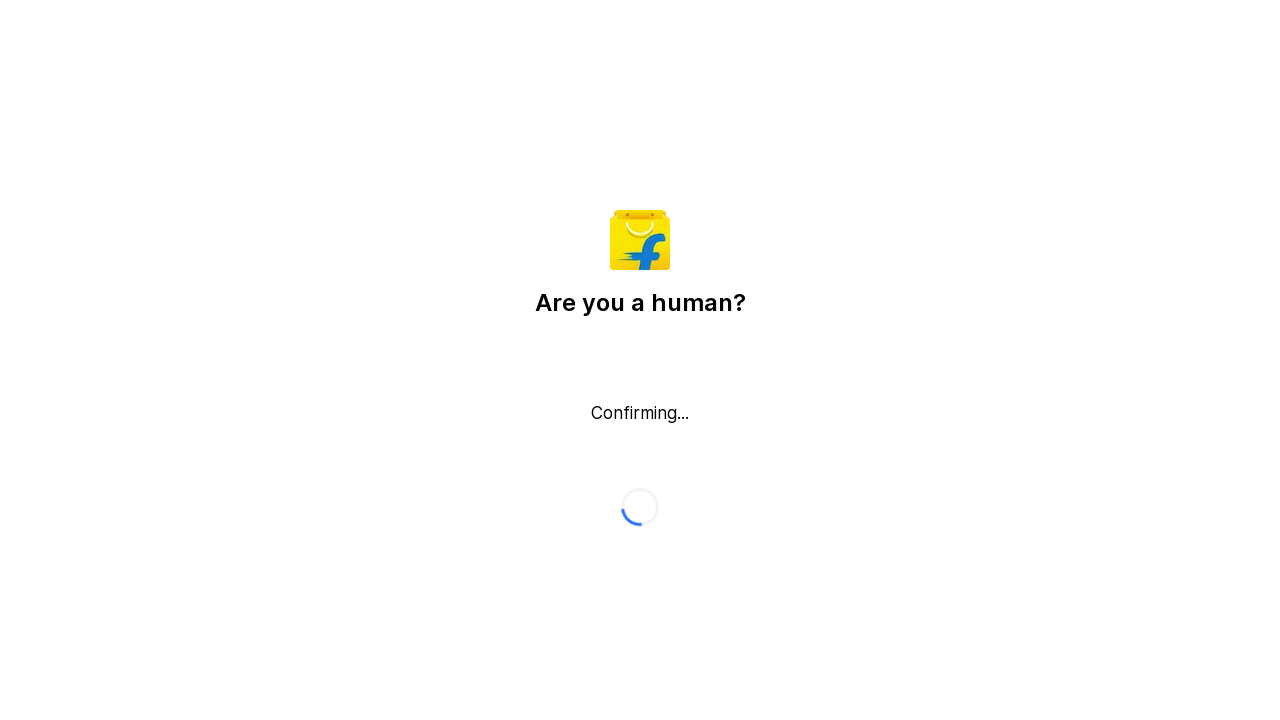

Login button not found with primary xpath, using fallback xpath
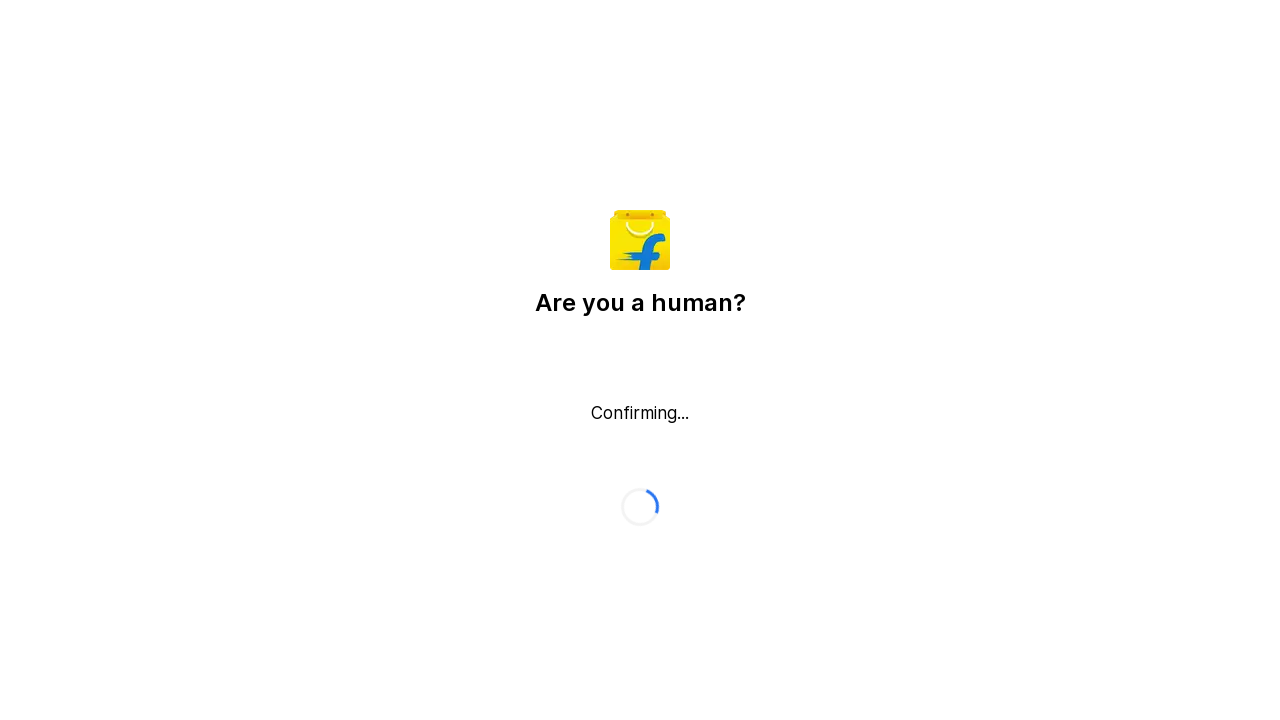

Refreshed the page using history.go(0)
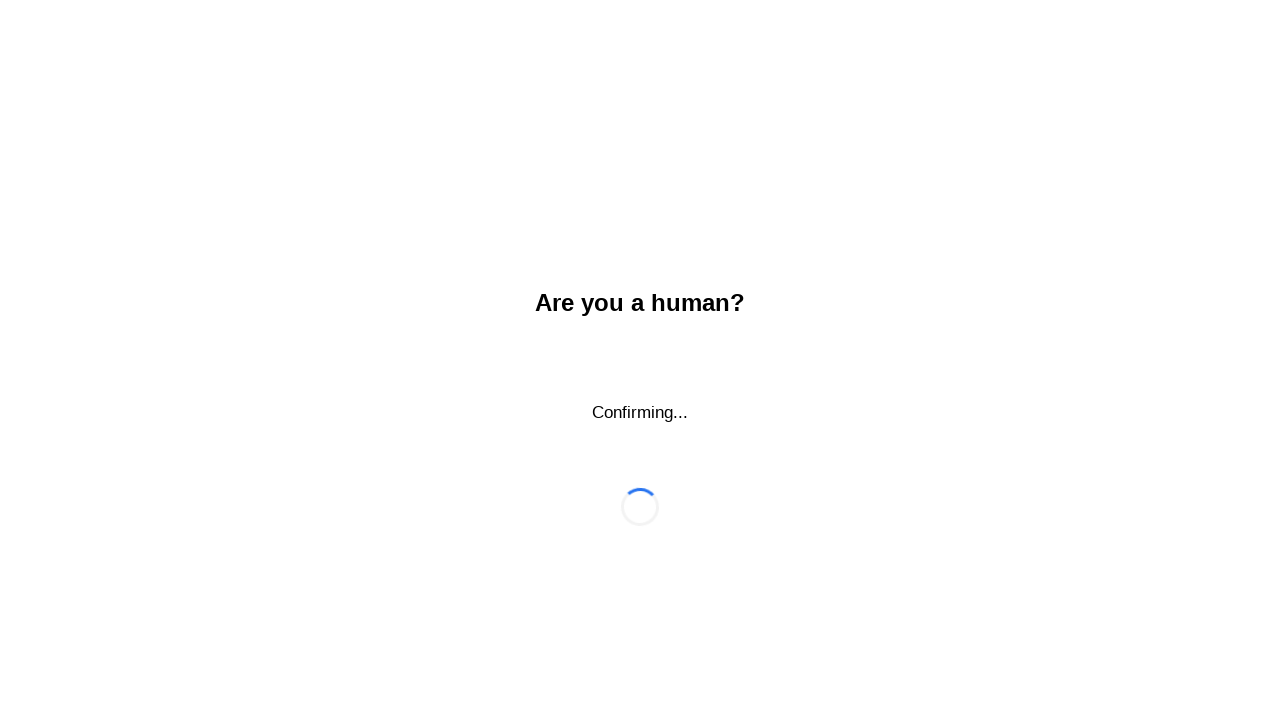

Pressed Escape key
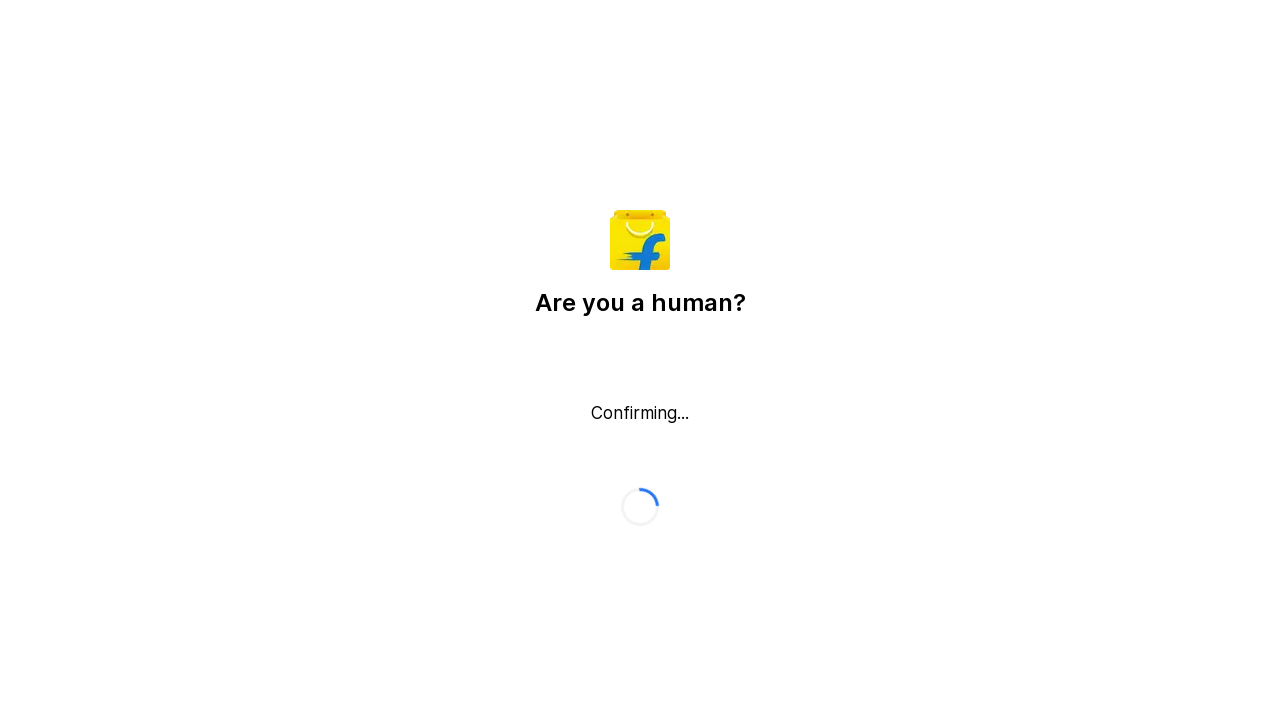

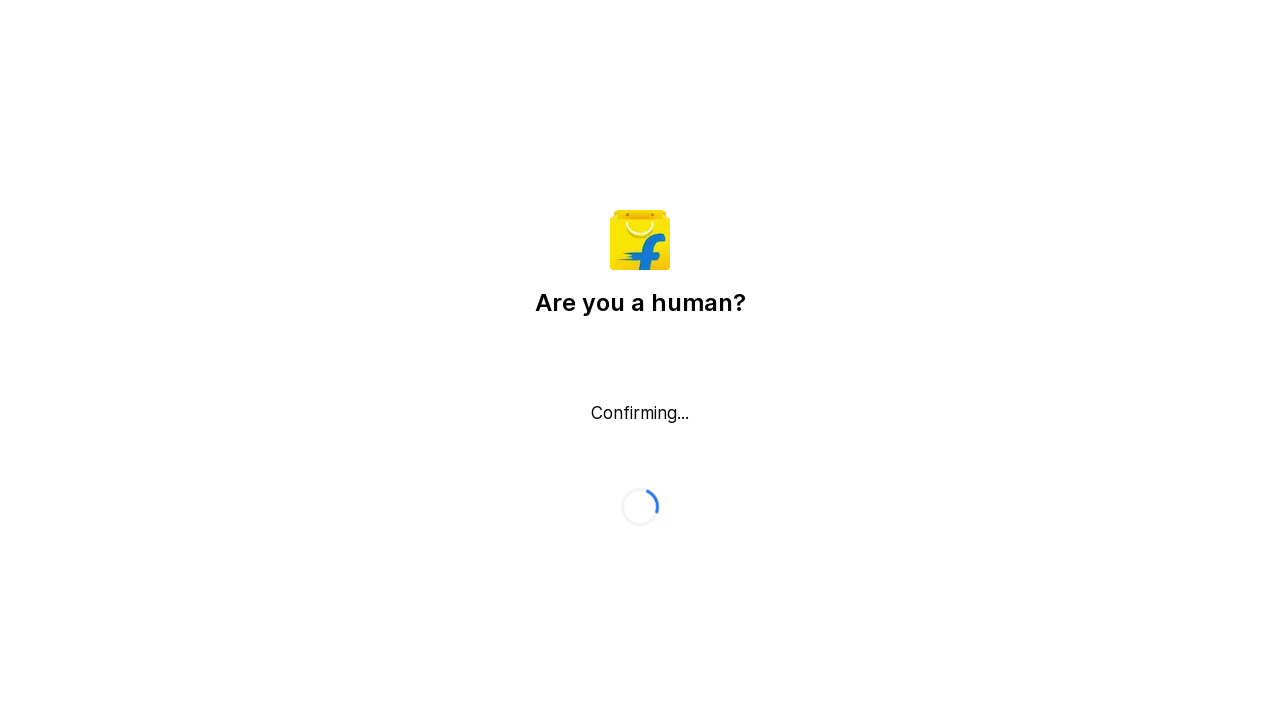